Double-clicks a button and handles the resulting alert dialog

Starting URL: https://testautomationpractice.blogspot.com/

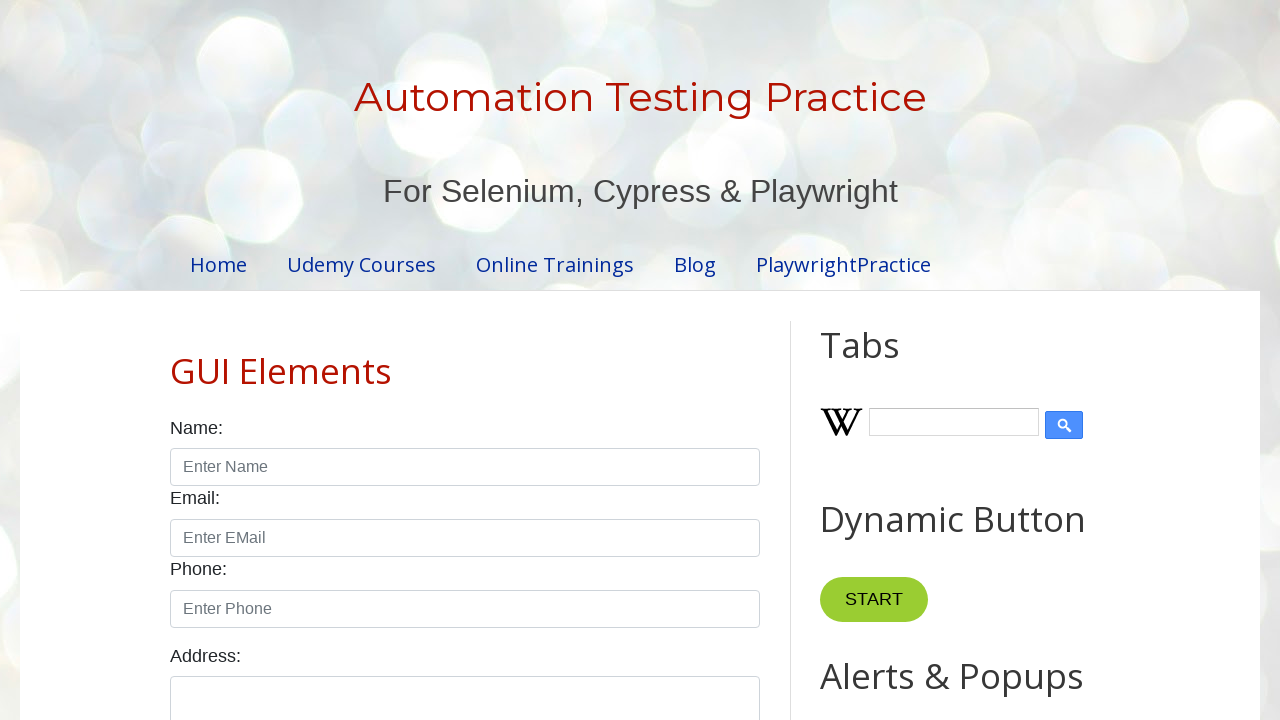

Double-clicked the button with onclick='myFunction()' at (880, 361) on xpath=//button[@onclick='myFunction()']
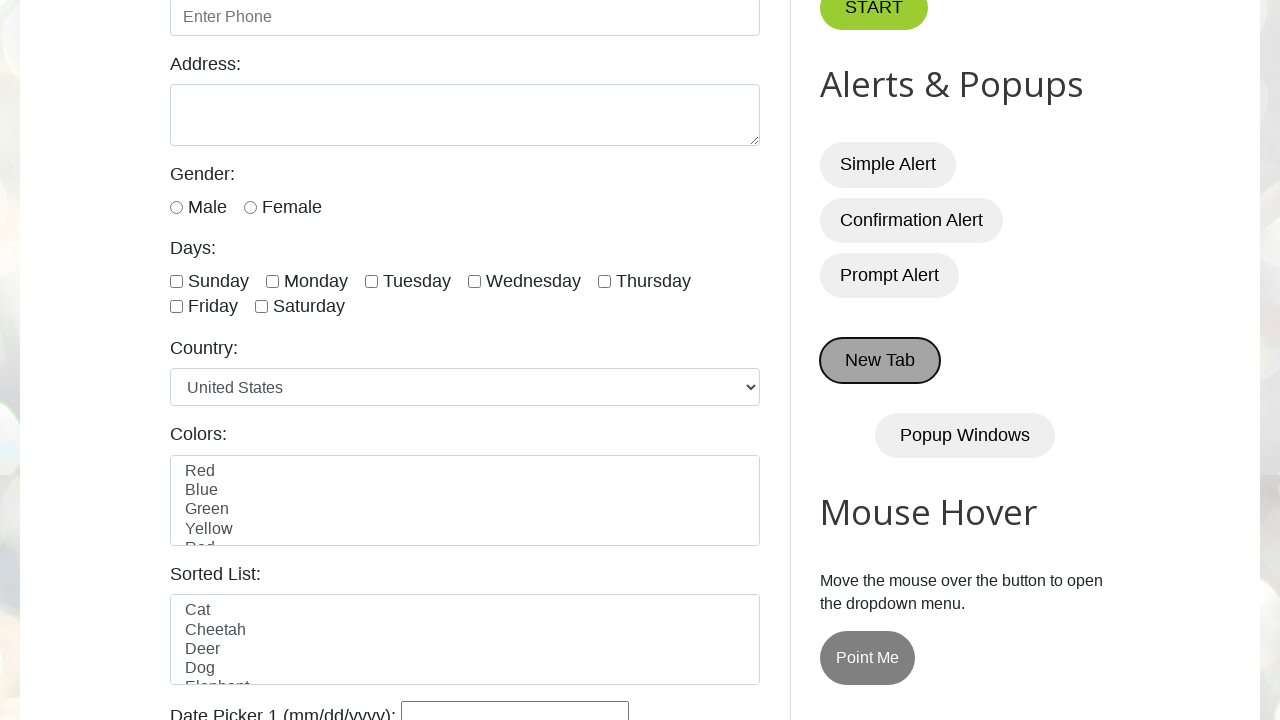

Set up dialog handler to accept alert dialogs
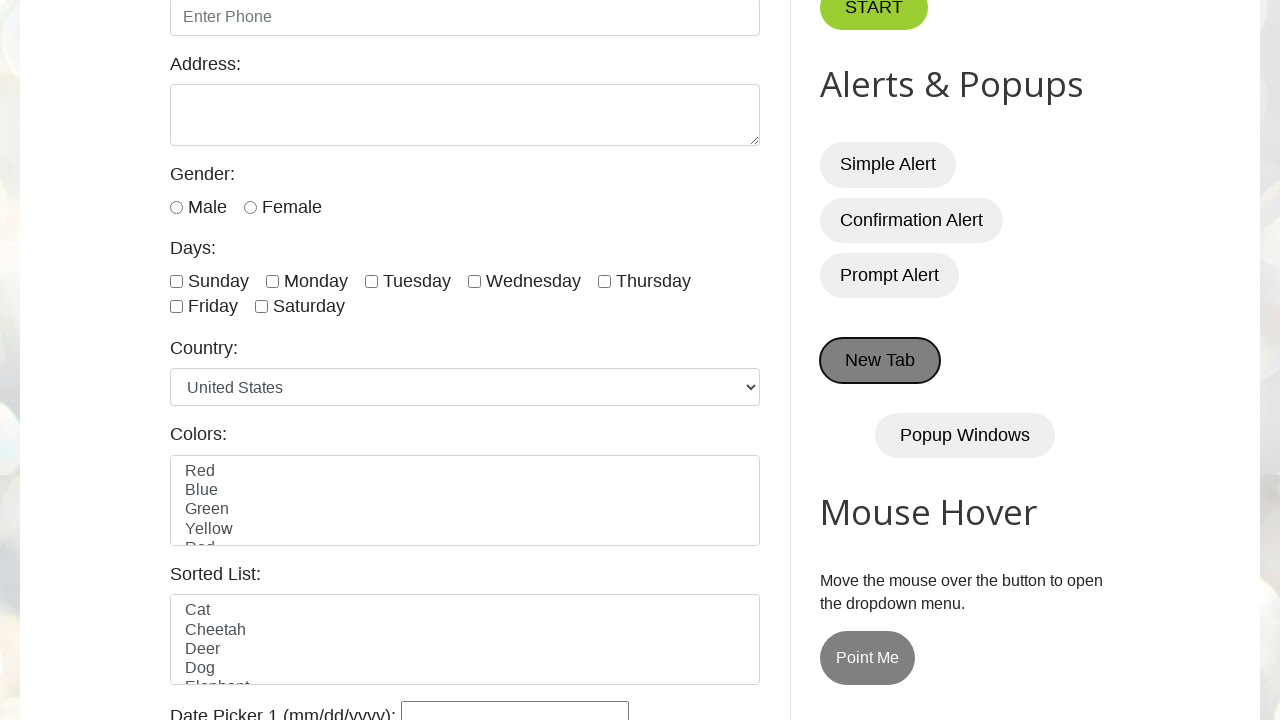

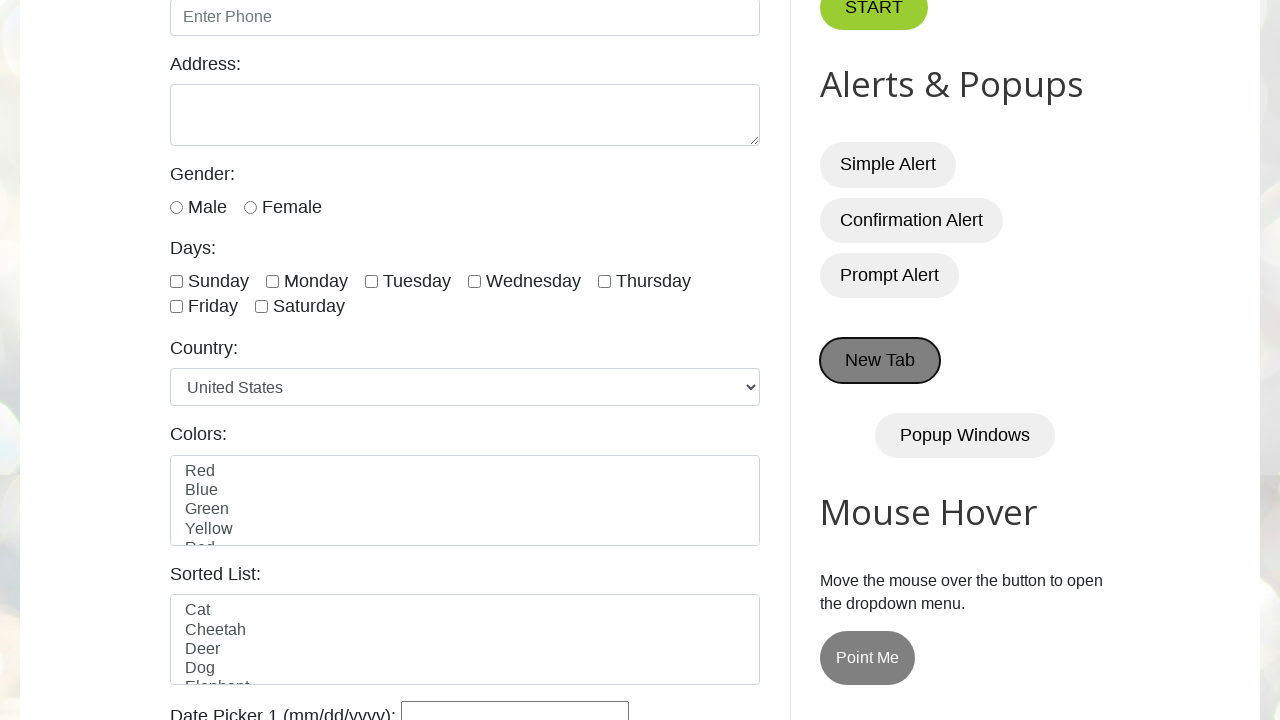